Tests a registration form by filling in required fields (name, surname, city, phone, country) and submitting the form, then verifies successful registration message

Starting URL: http://suninjuly.github.io/registration1.html

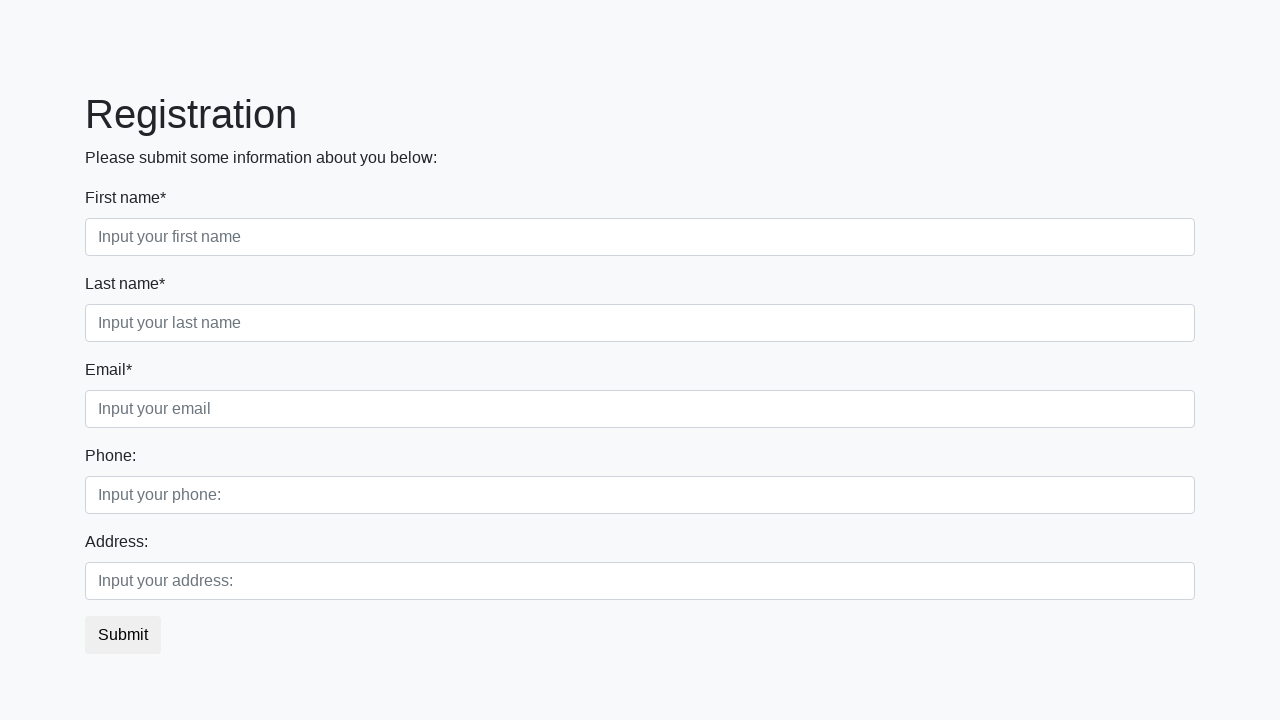

Filled first name field with 'Ivan' on .first_block>.first_class>.first
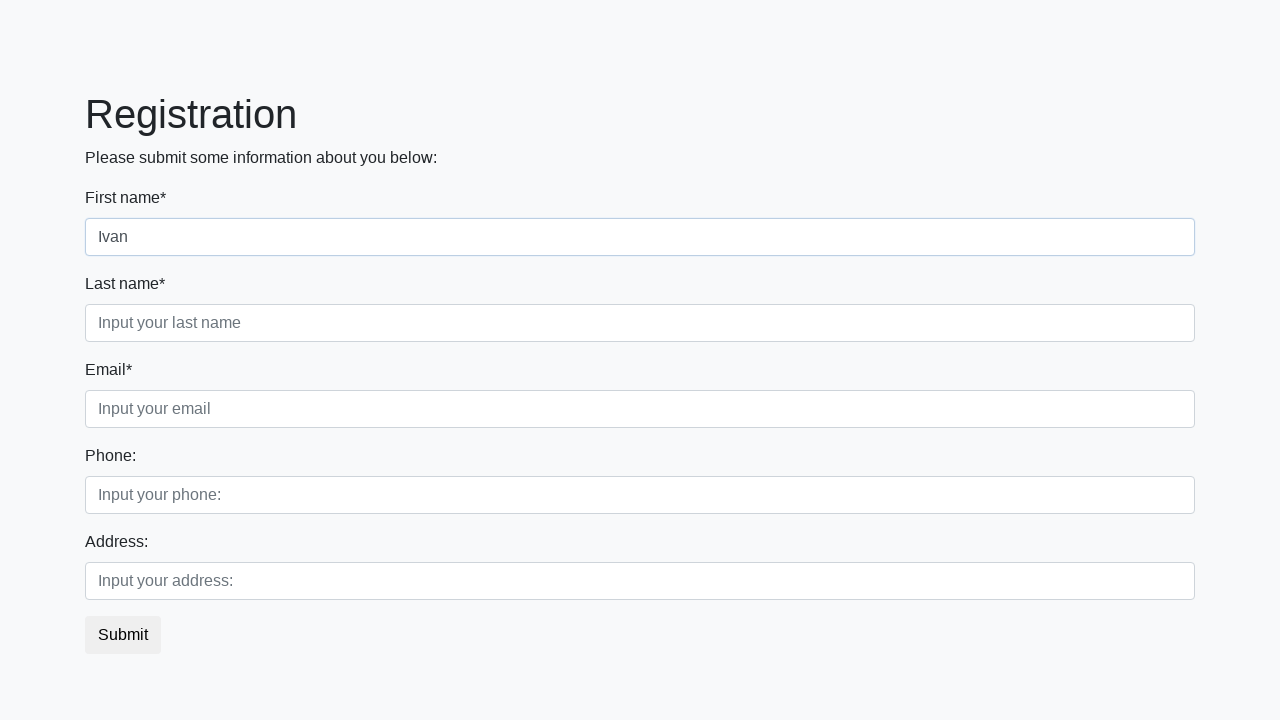

Filled last name field with 'Petrov' on .first_block>.second_class>.second
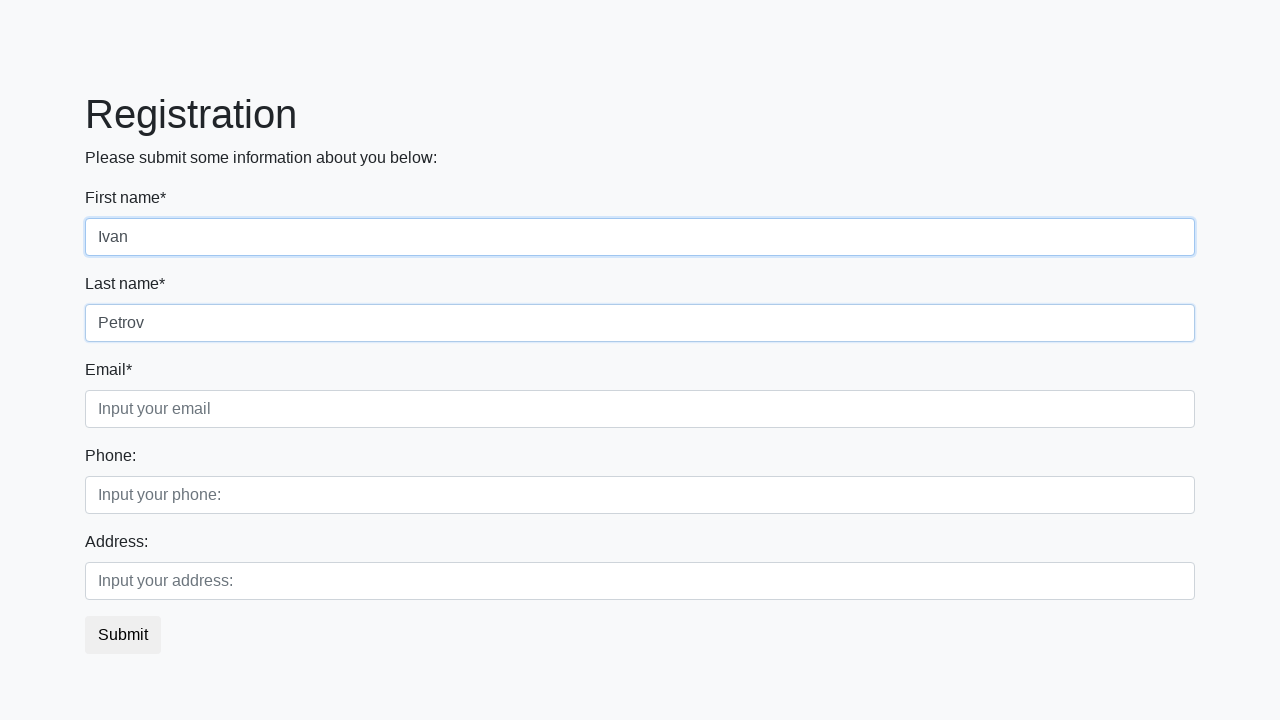

Filled city field with 'Smolensk' on .first_block>.third_class>.third
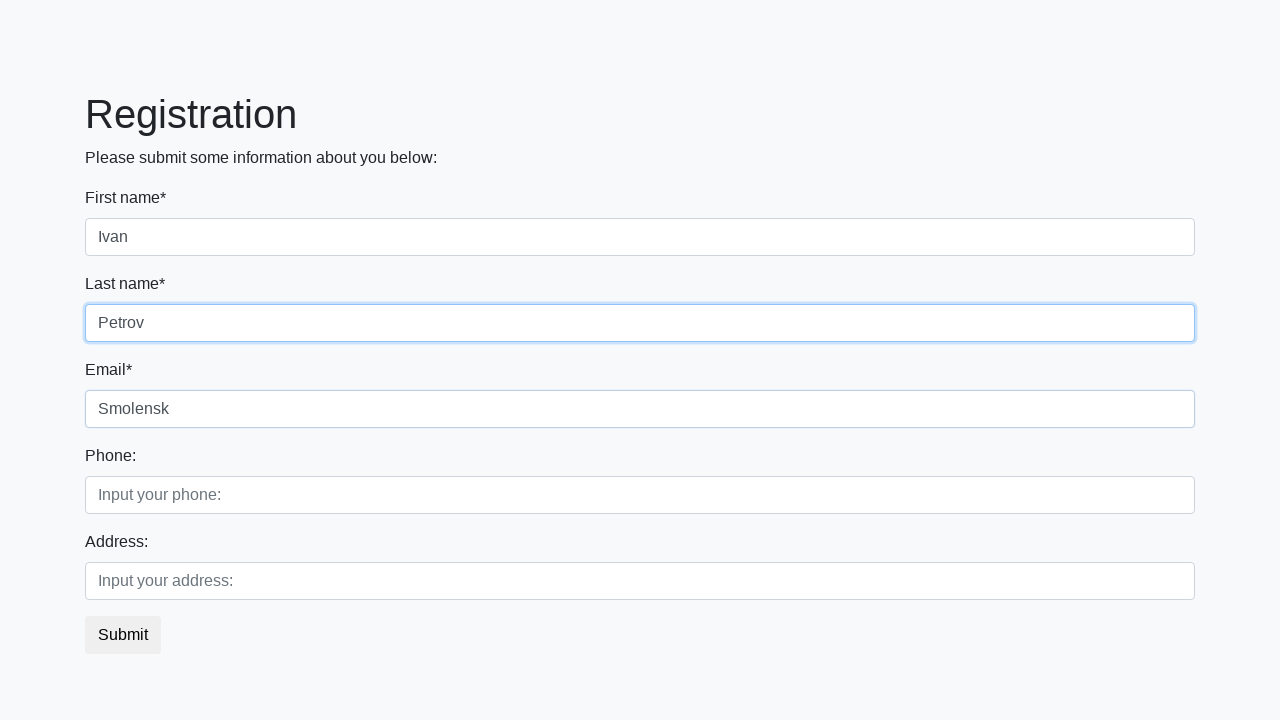

Filled phone field with '555-12345678' on .second_block>.first_class>.first
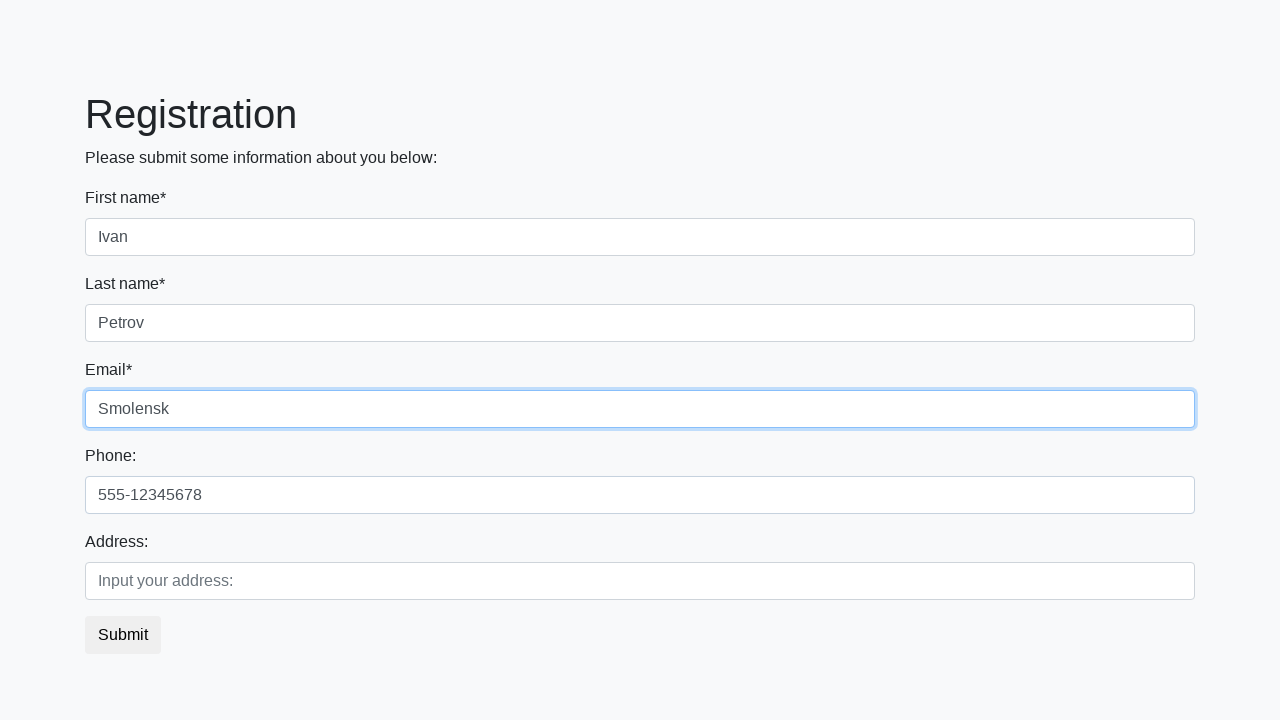

Filled country field with 'Russia' on .second_block>.second_class>.second
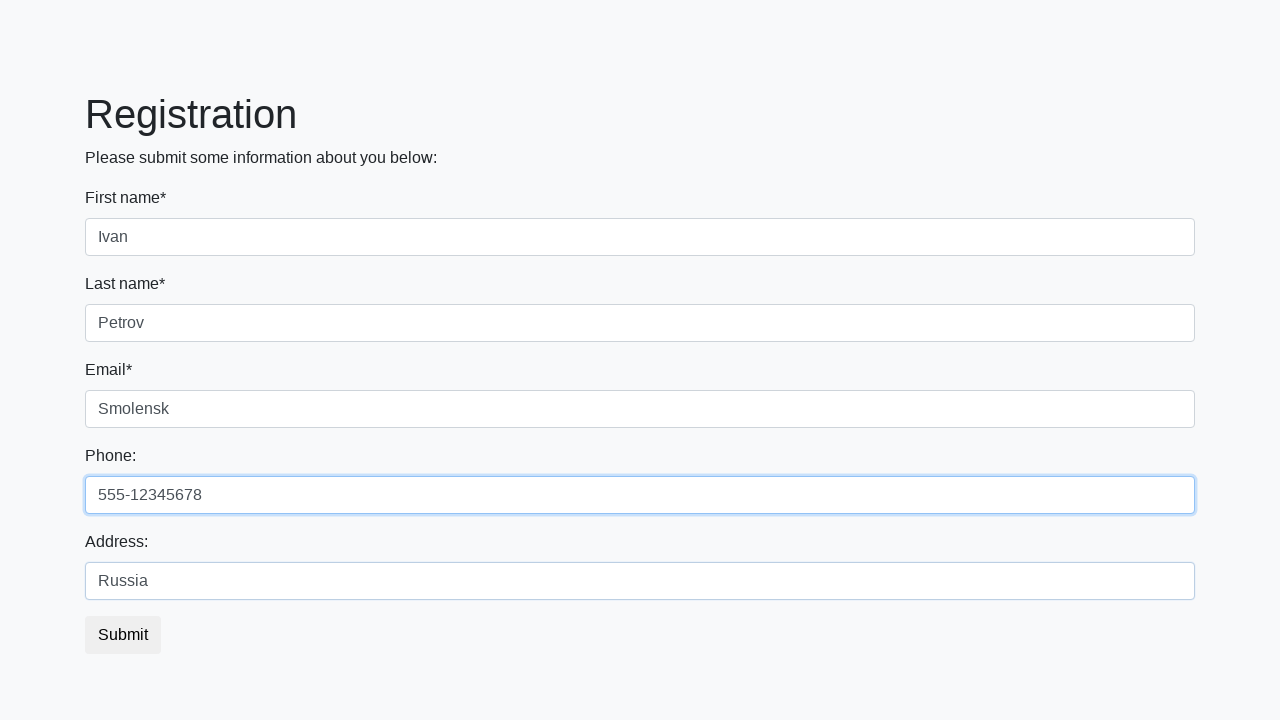

Clicked submit button to register at (123, 635) on button.btn
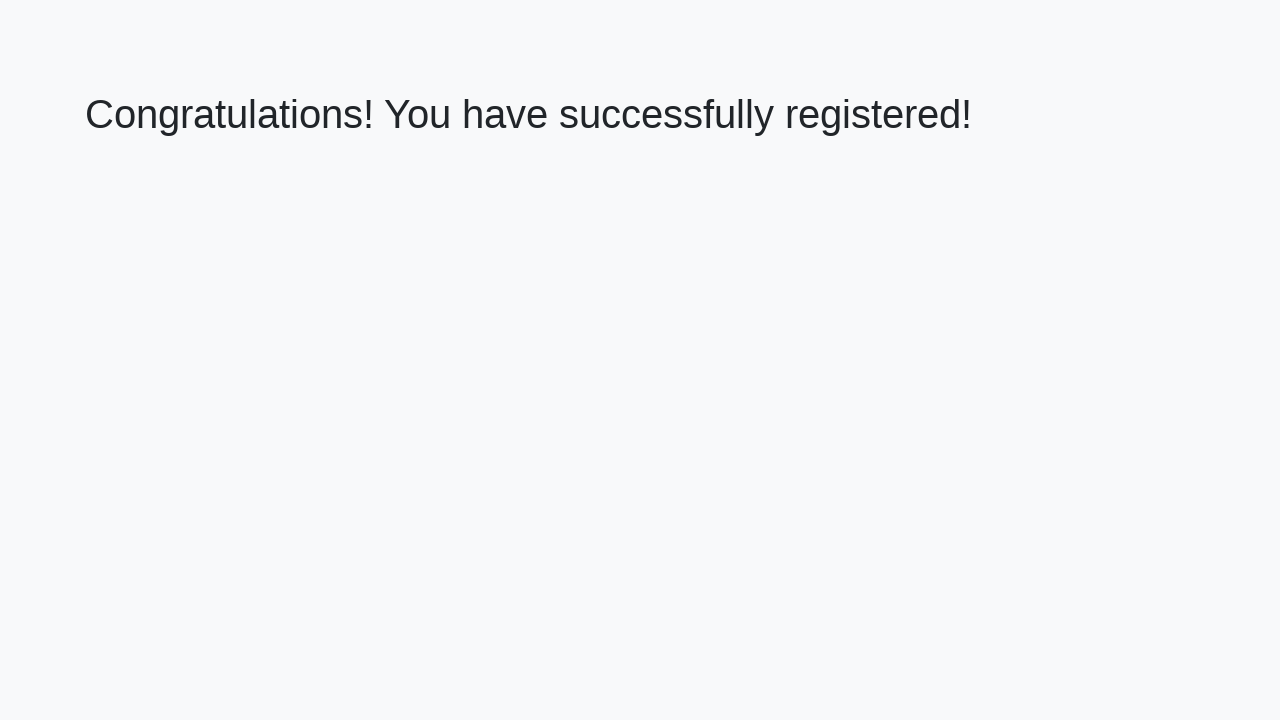

Success message element loaded
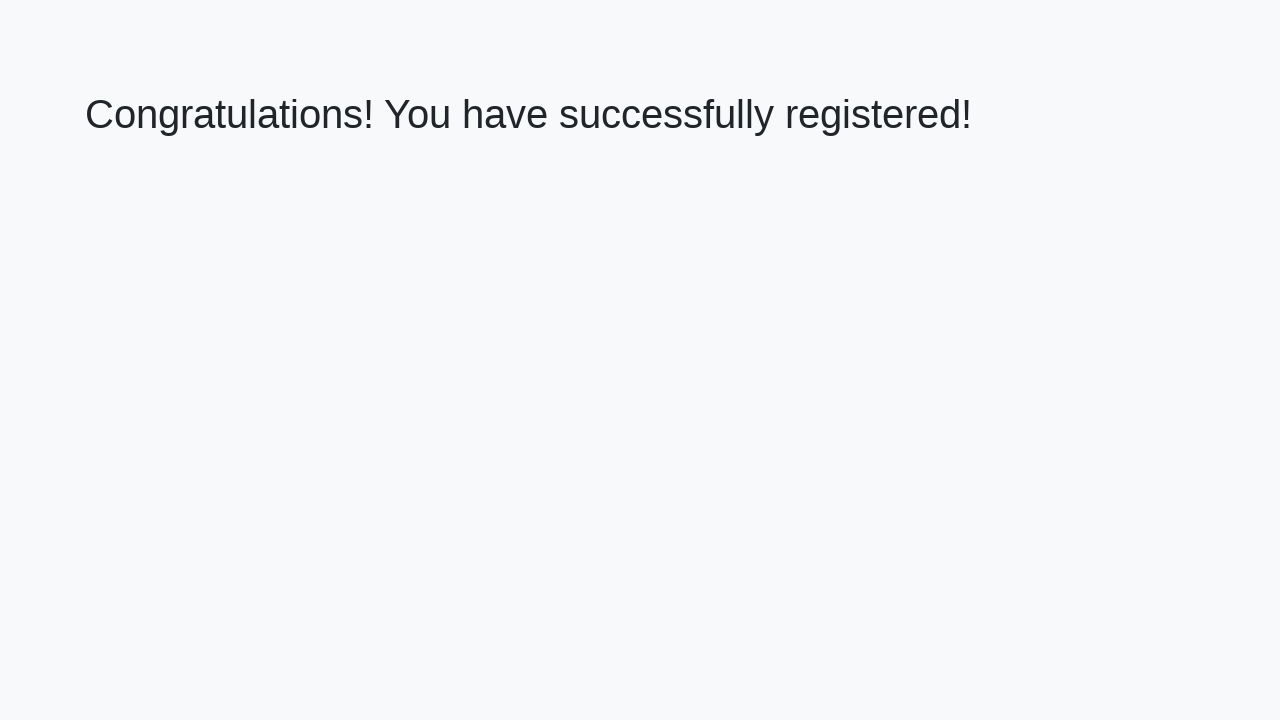

Retrieved success message text
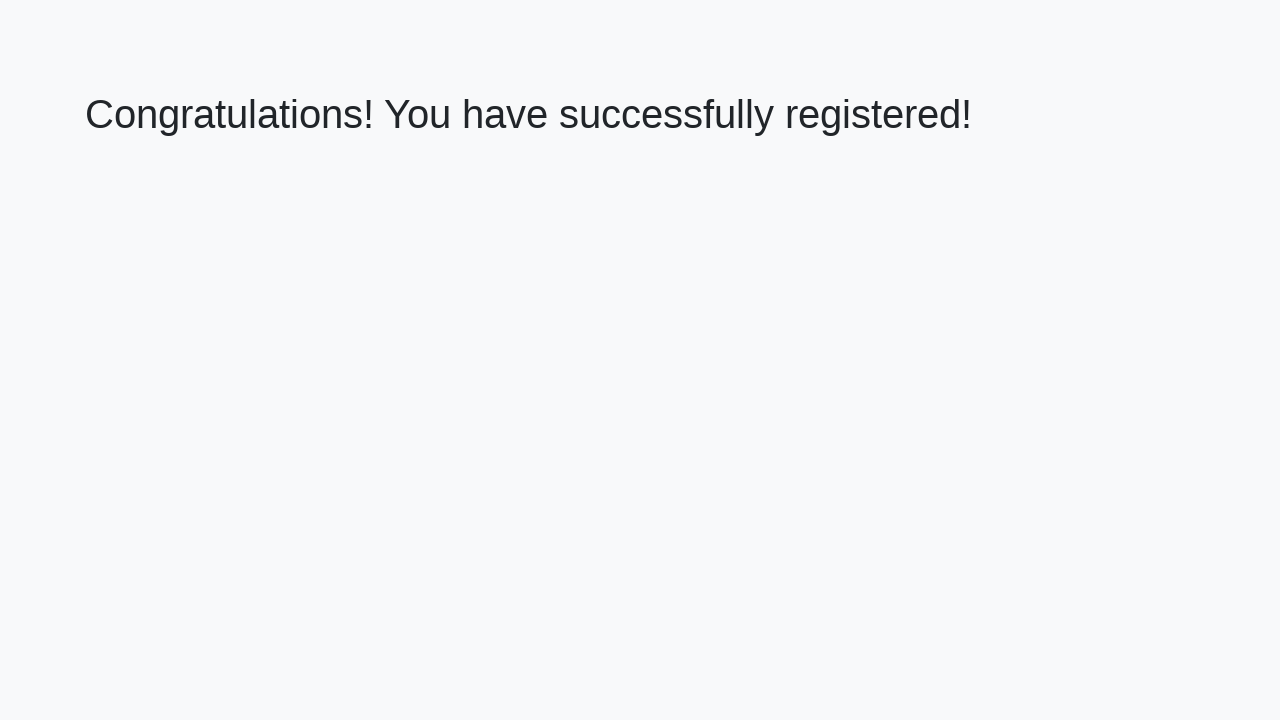

Verified successful registration message: 'Congratulations! You have successfully registered!'
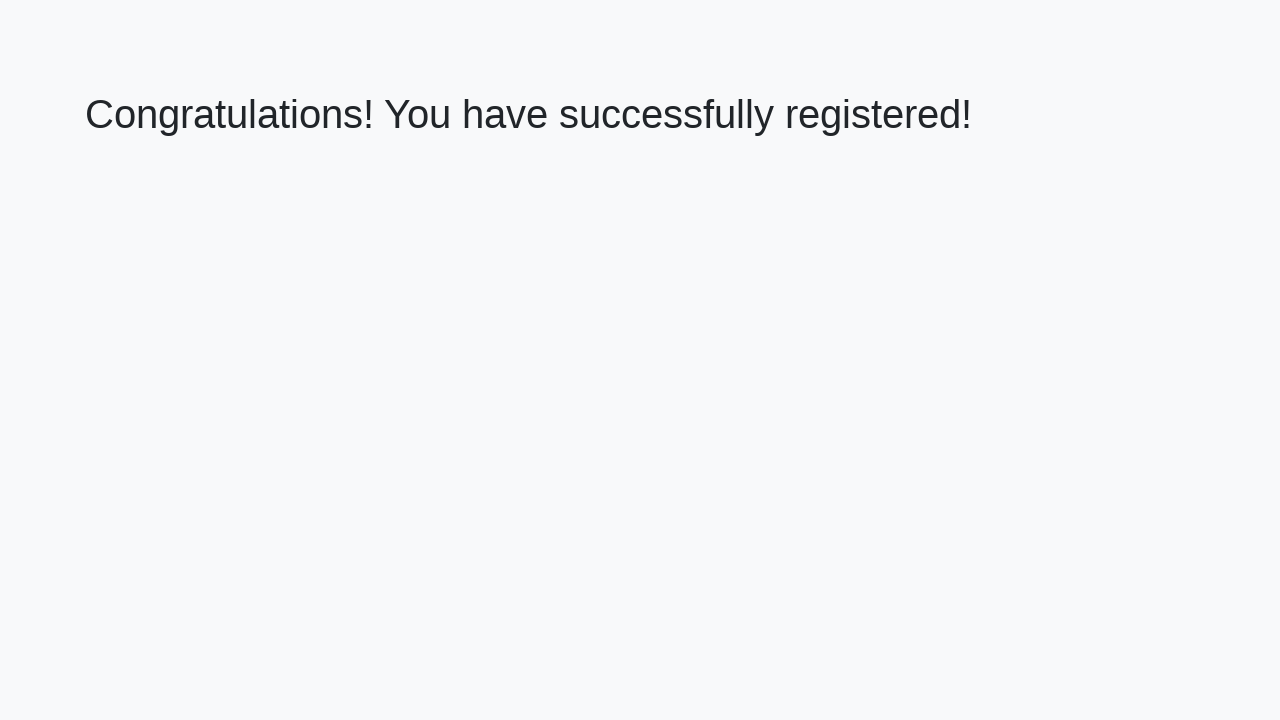

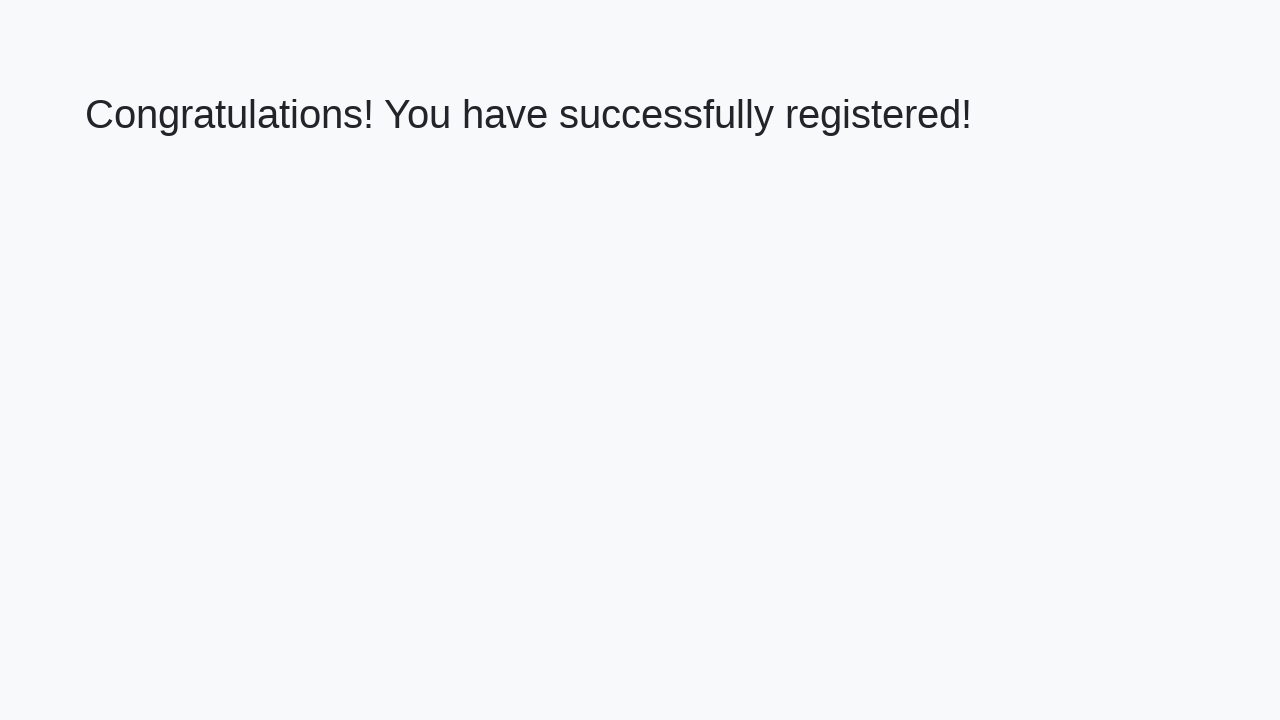